Tests that the todo counter displays the correct number of items as todos are added

Starting URL: https://demo.playwright.dev/todomvc

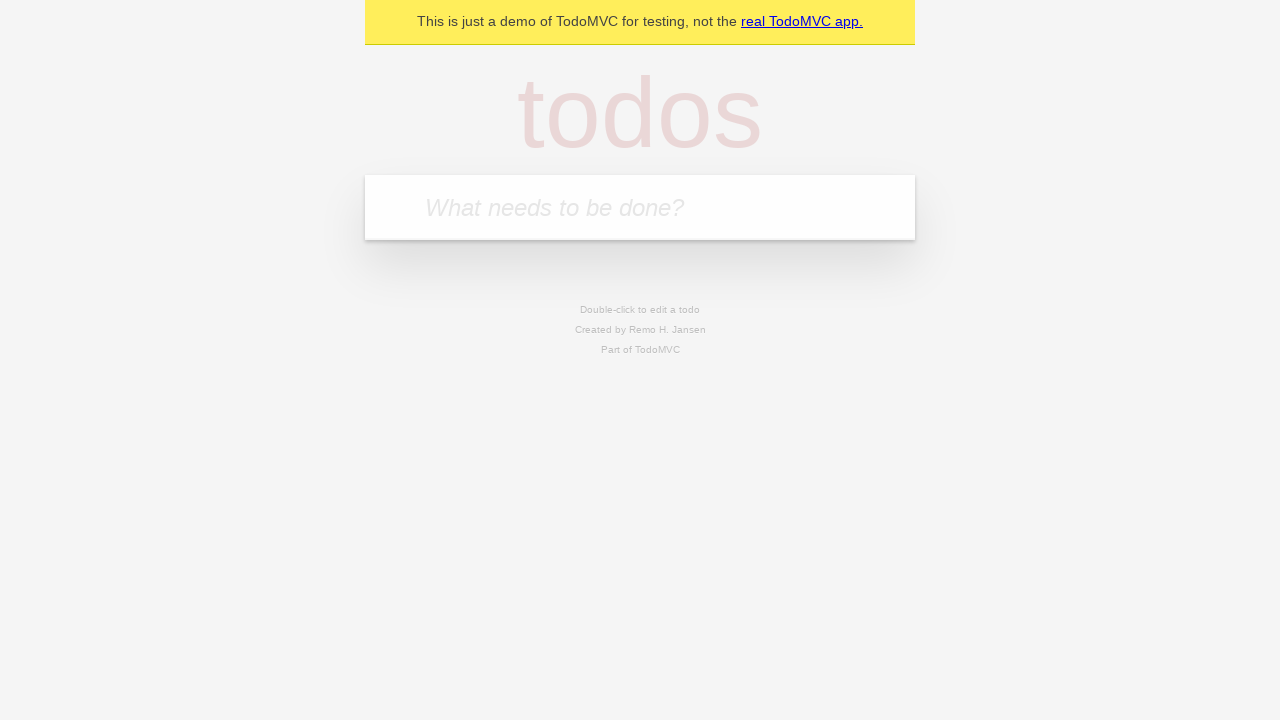

Filled todo input with 'buy some cheese' on internal:attr=[placeholder="What needs to be done?"i]
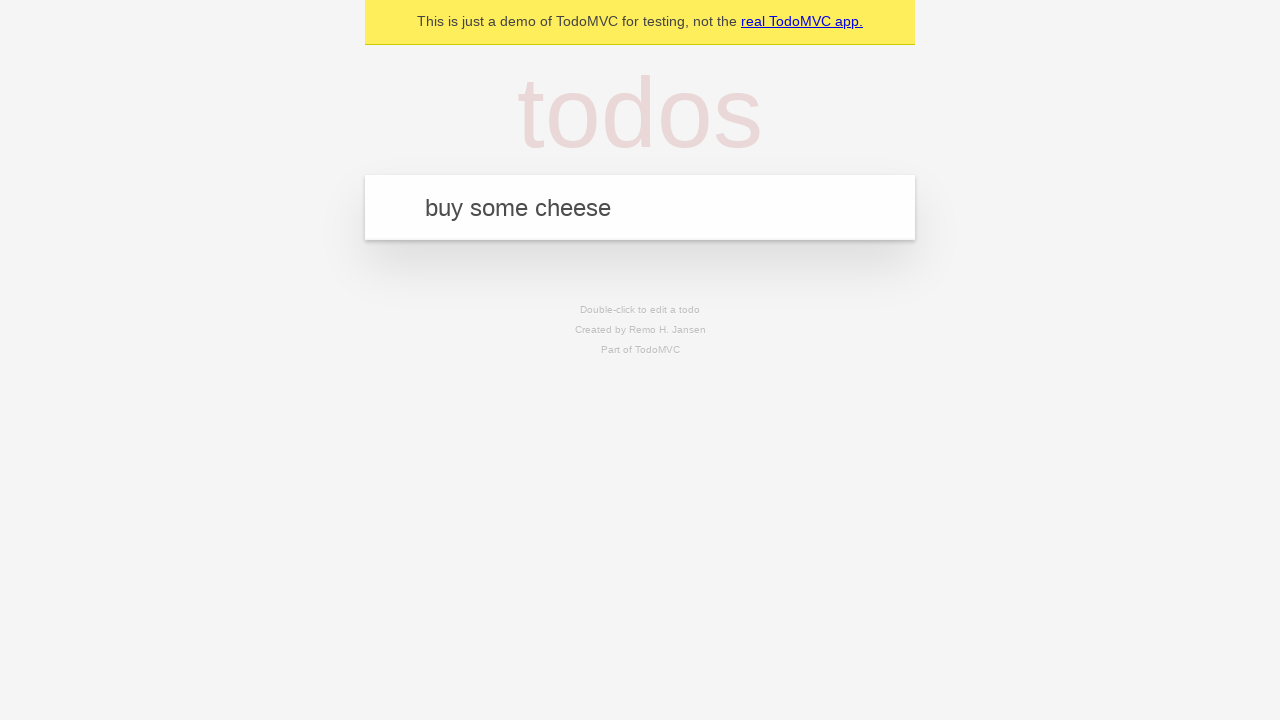

Pressed Enter to add first todo item on internal:attr=[placeholder="What needs to be done?"i]
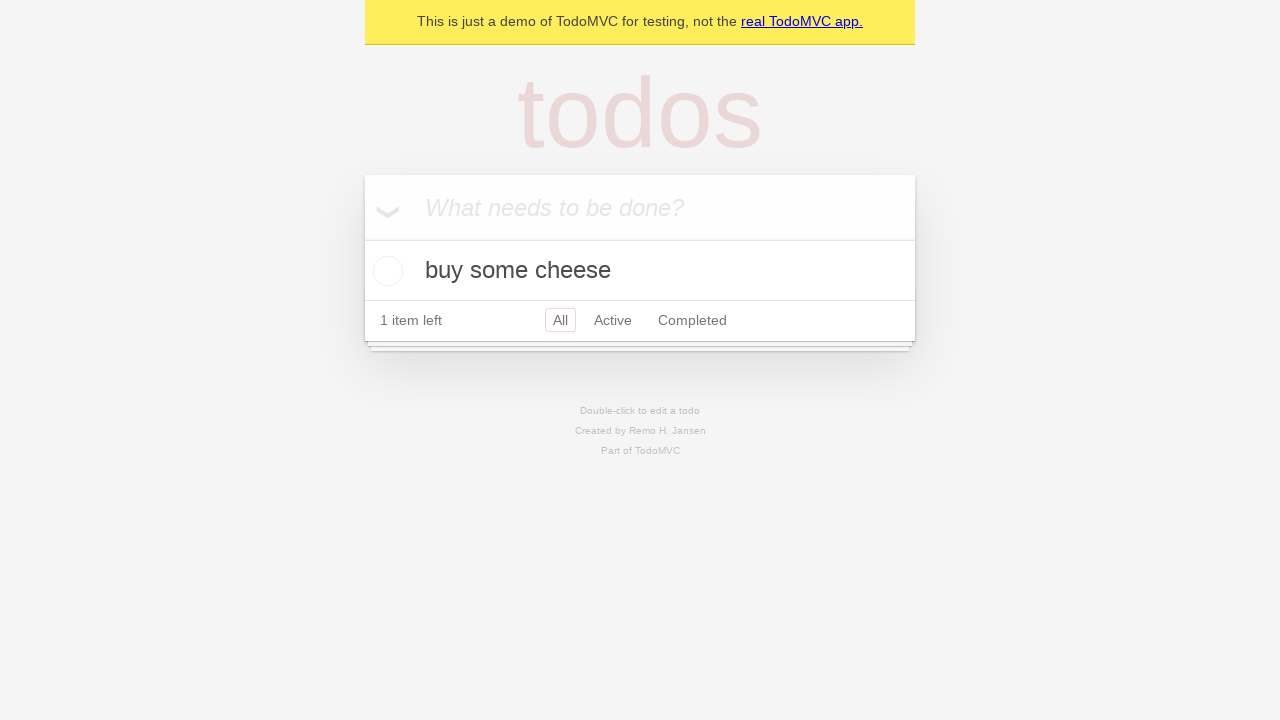

Waited for todo counter to load, displaying 1 item
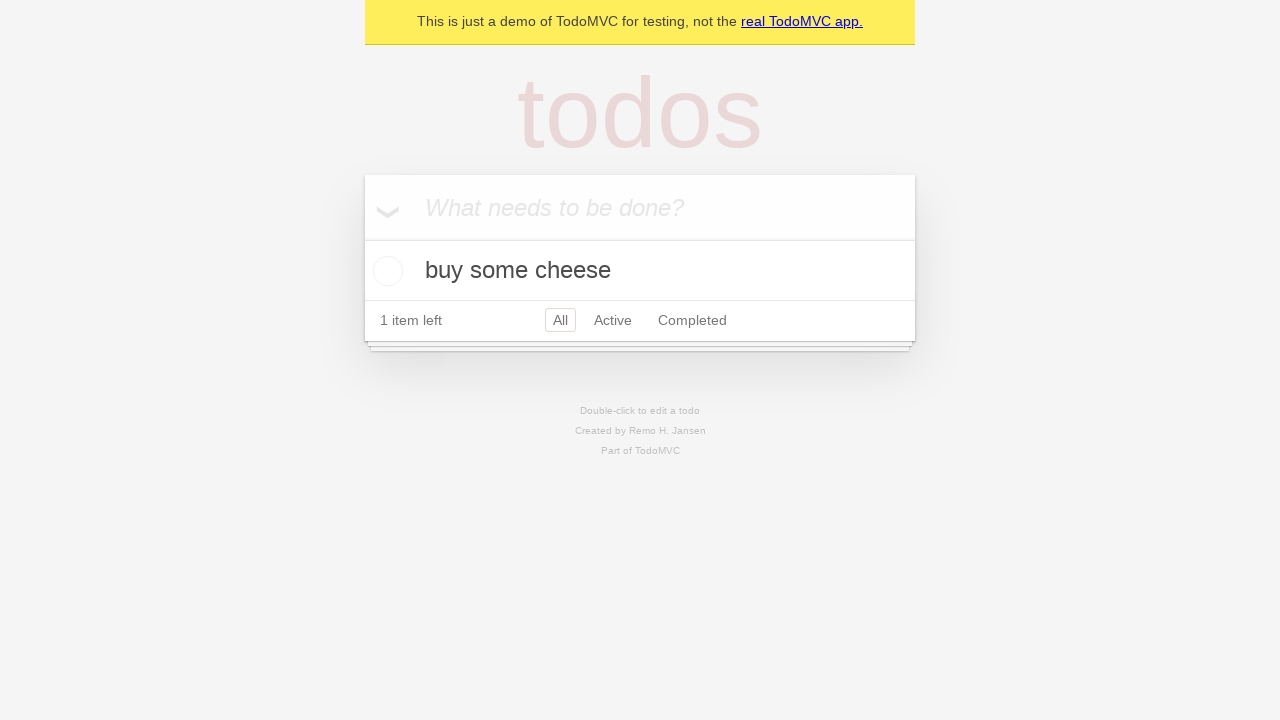

Filled todo input with 'feed the cat' on internal:attr=[placeholder="What needs to be done?"i]
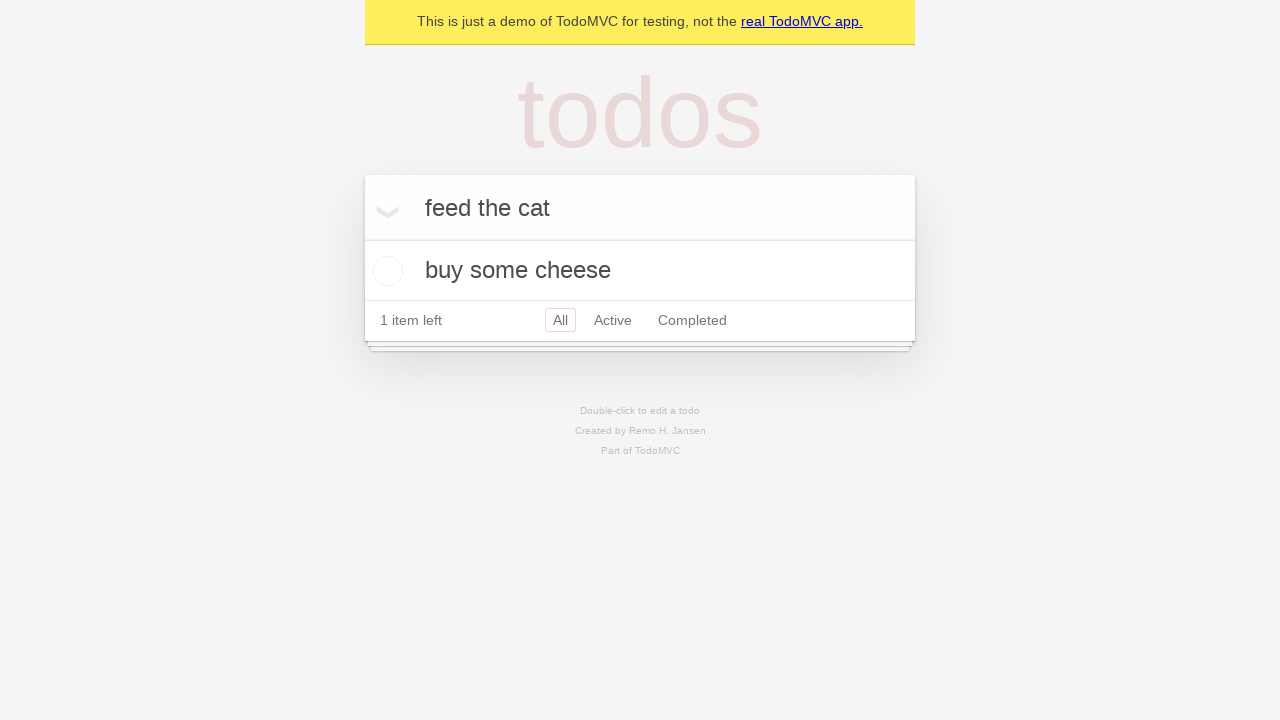

Pressed Enter to add second todo item on internal:attr=[placeholder="What needs to be done?"i]
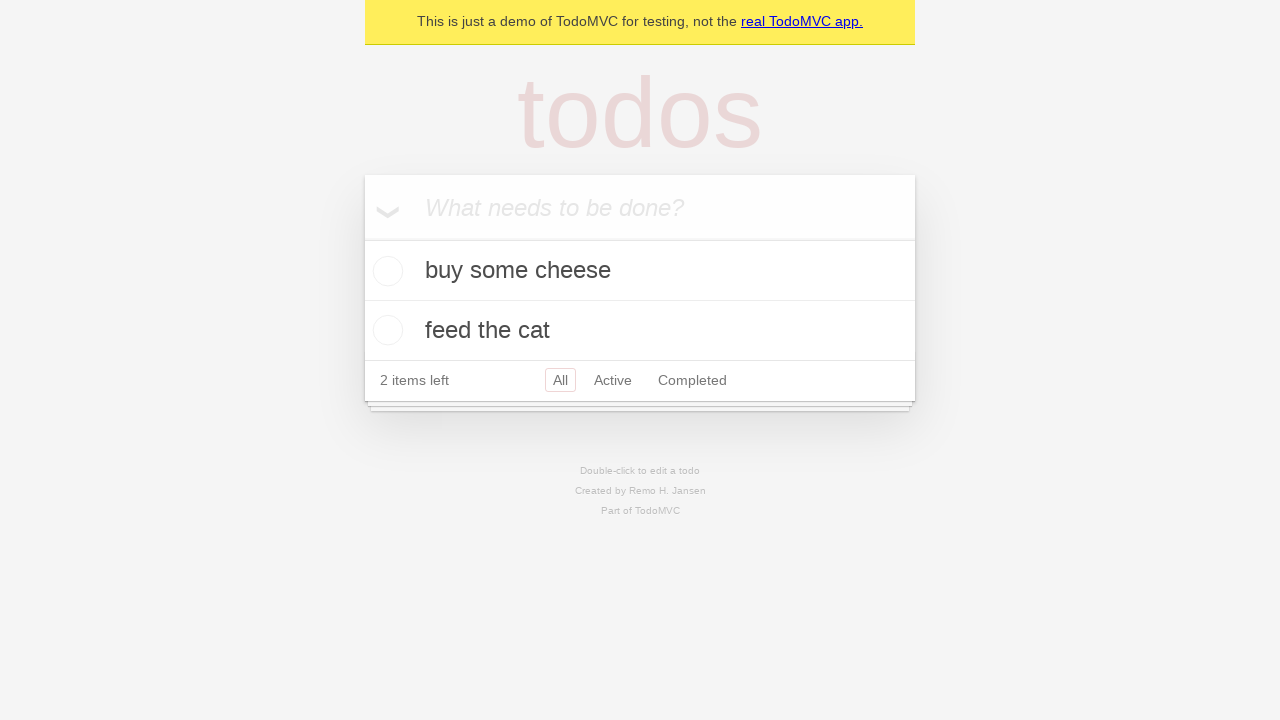

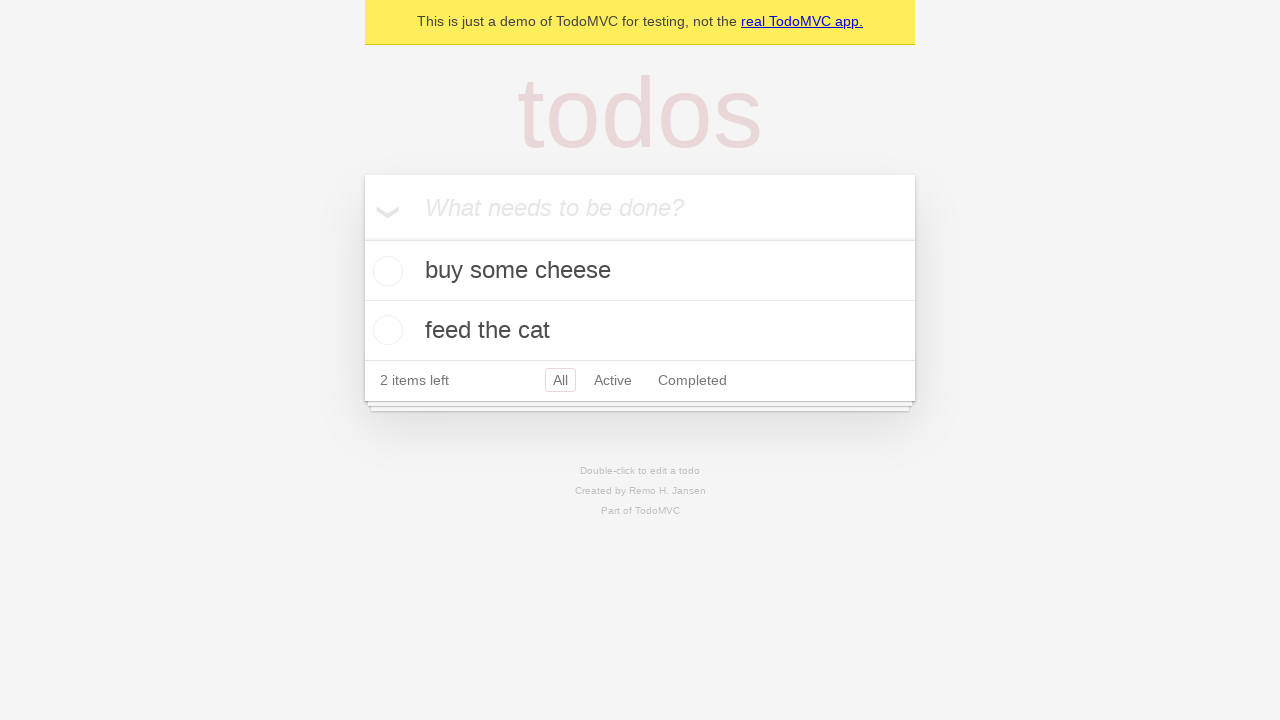